Tests clicking a confirm button and handling the JavaScript confirm dialog with dismiss and accept actions

Starting URL: http://antoniotrindade.com.br/treinoautomacao/elementsweb.html

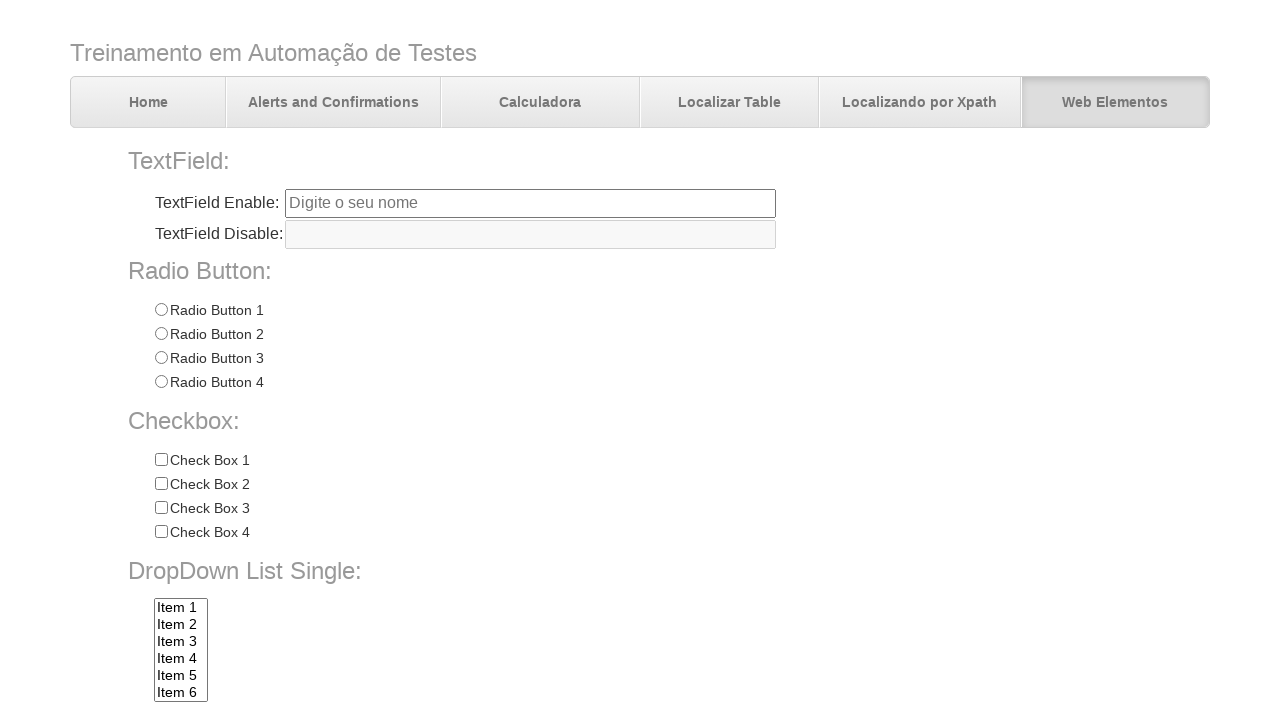

Set up handler to dismiss the first dialog
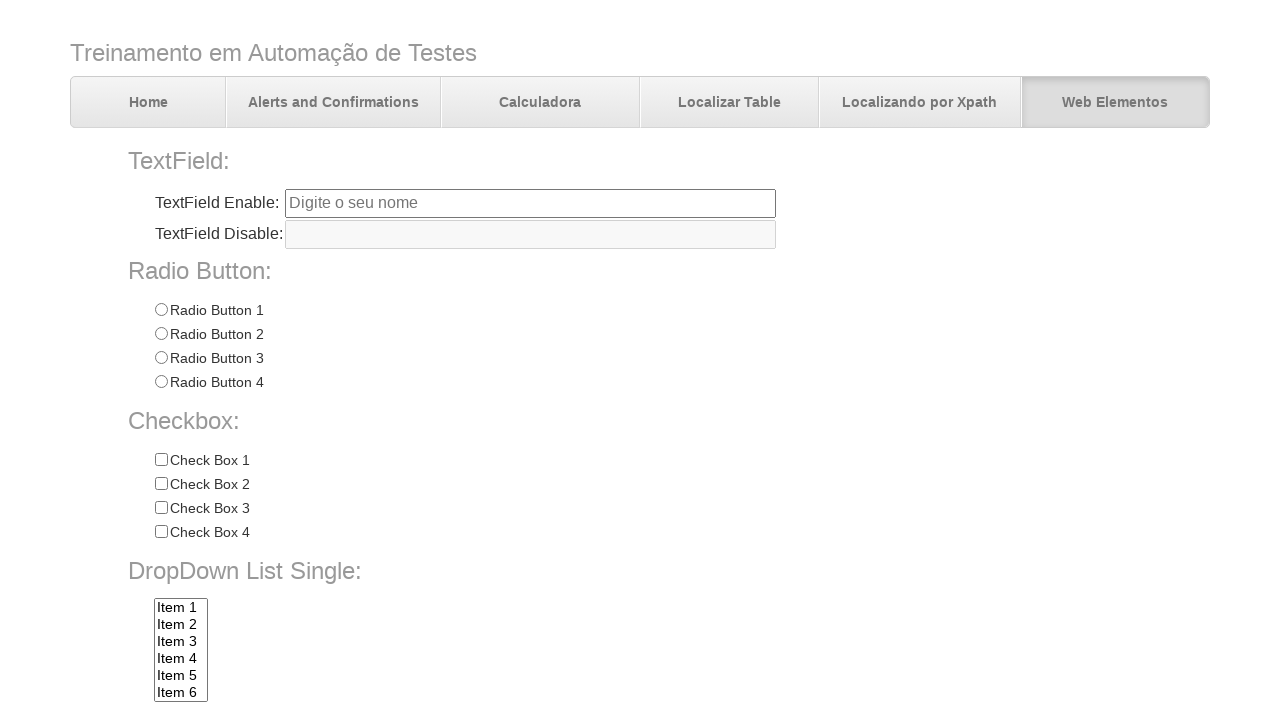

Clicked confirm button to trigger first dialog at (377, 672) on input[name='confirmbtn']
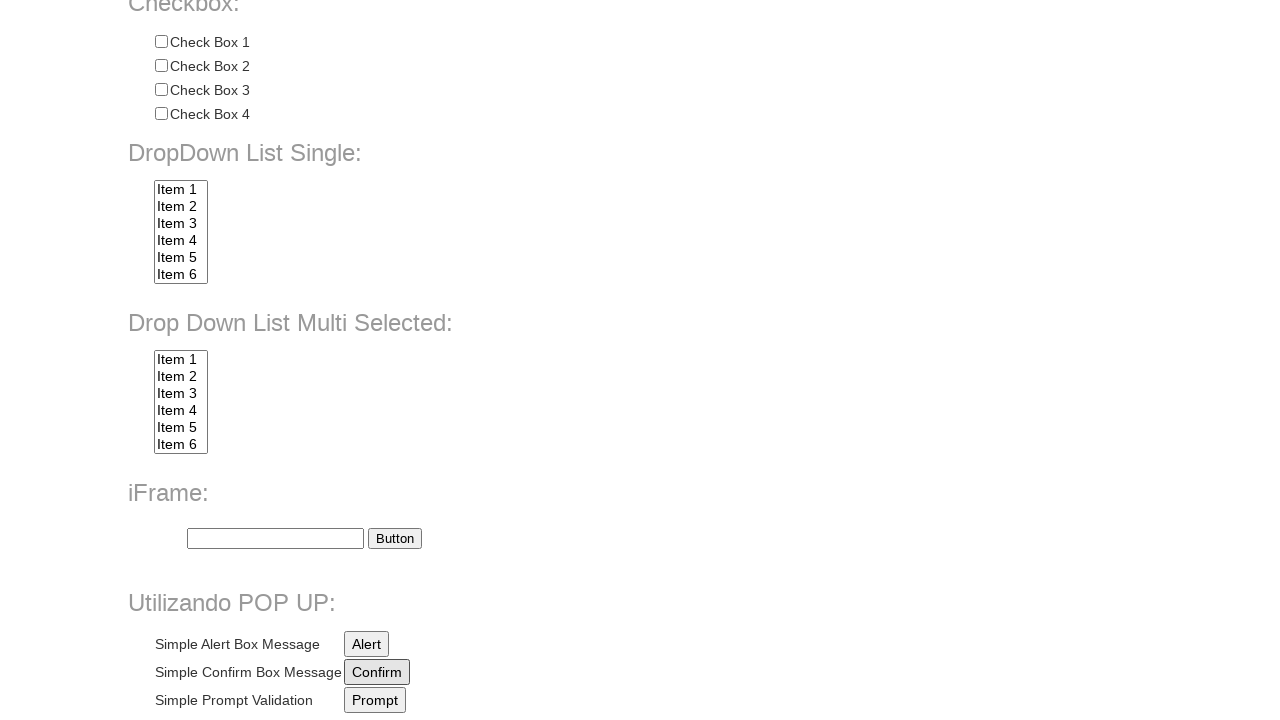

Waited 500ms after dismissing first dialog
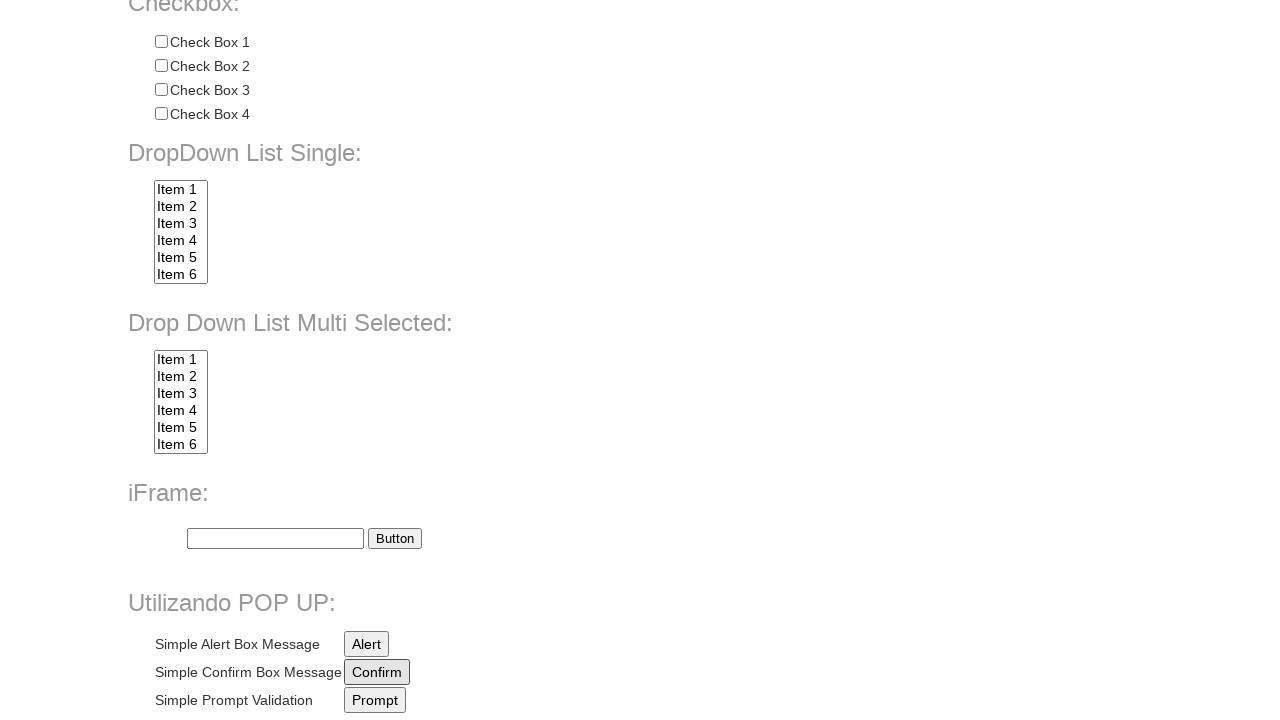

Set up handler to accept the second dialog
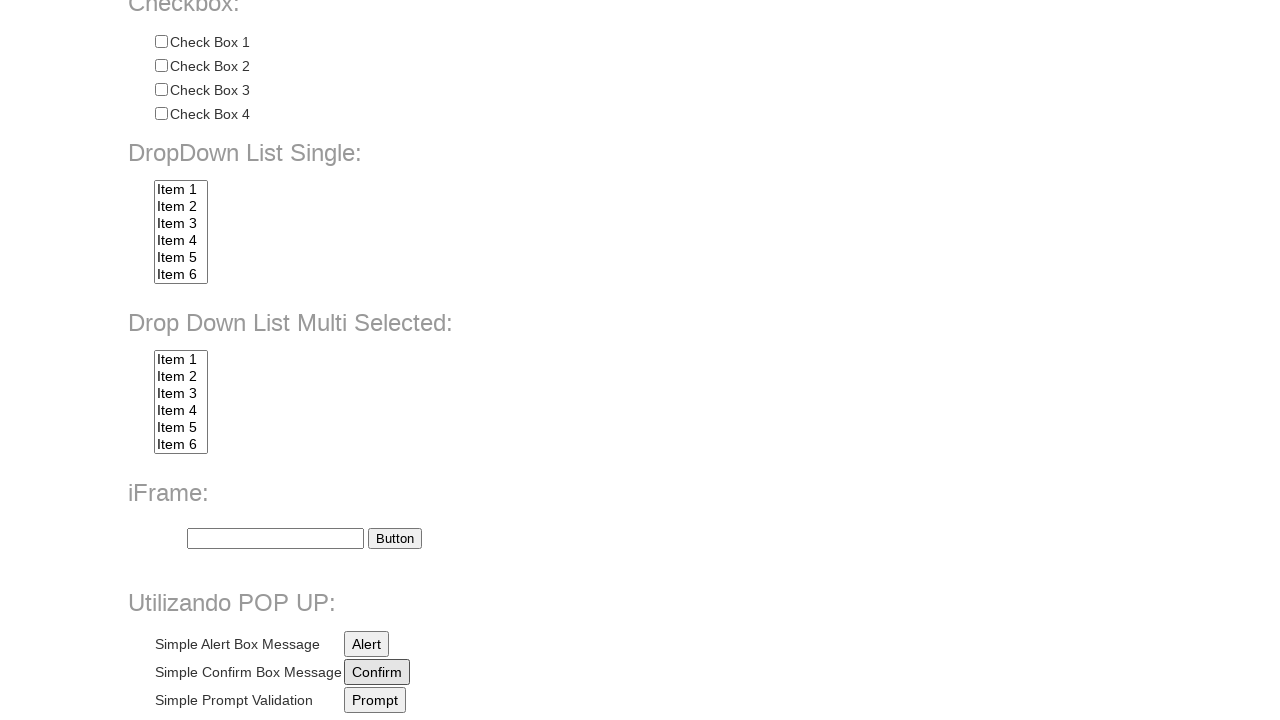

Clicked confirm button to trigger second dialog at (377, 672) on input[name='confirmbtn']
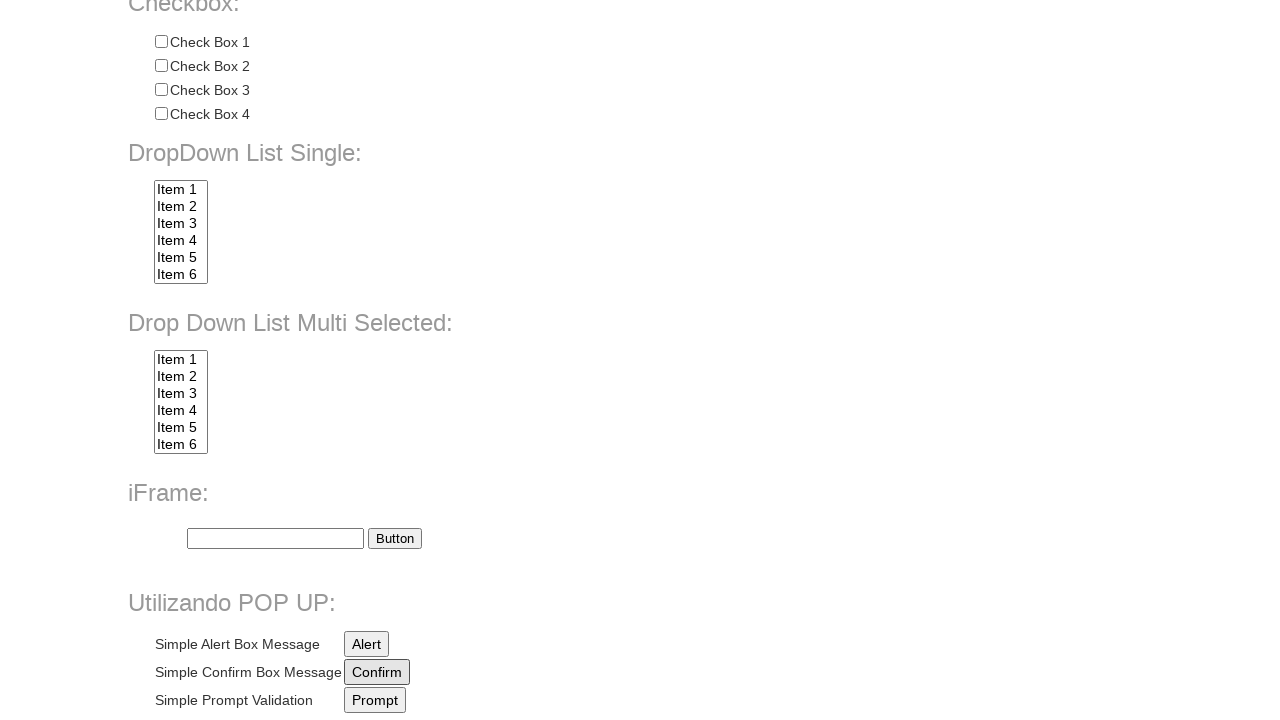

Waited 500ms after accepting second dialog
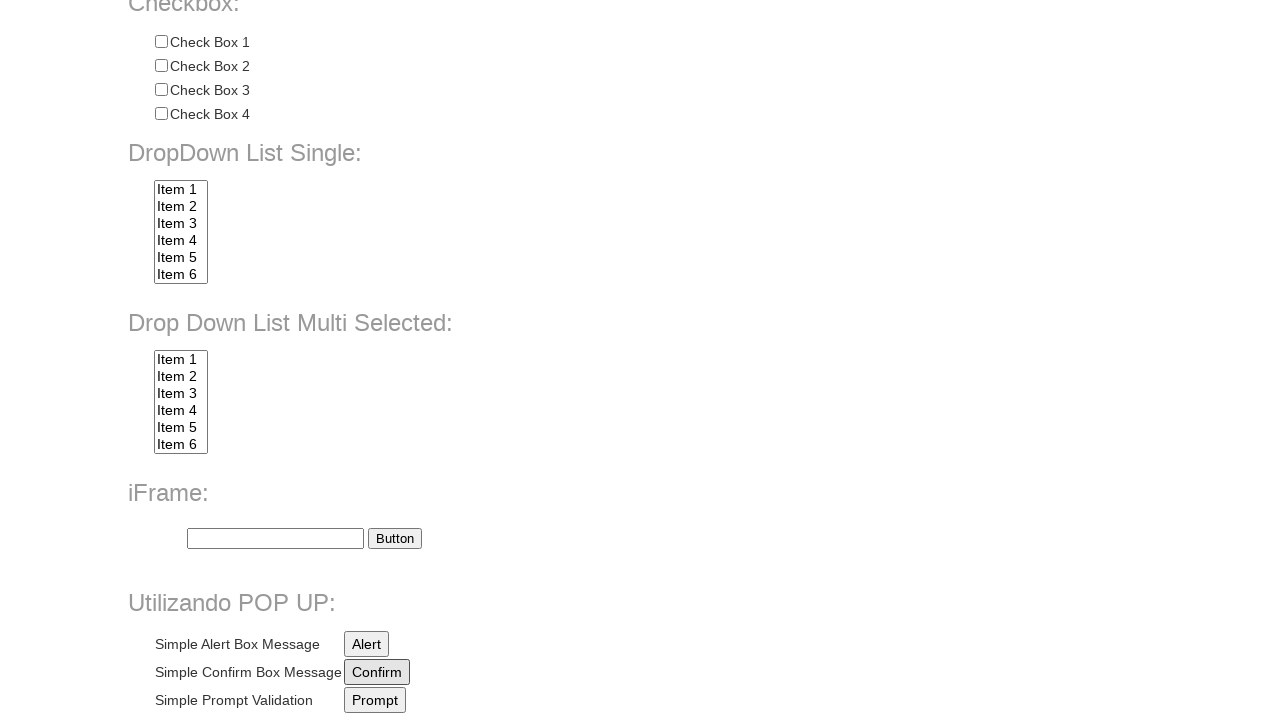

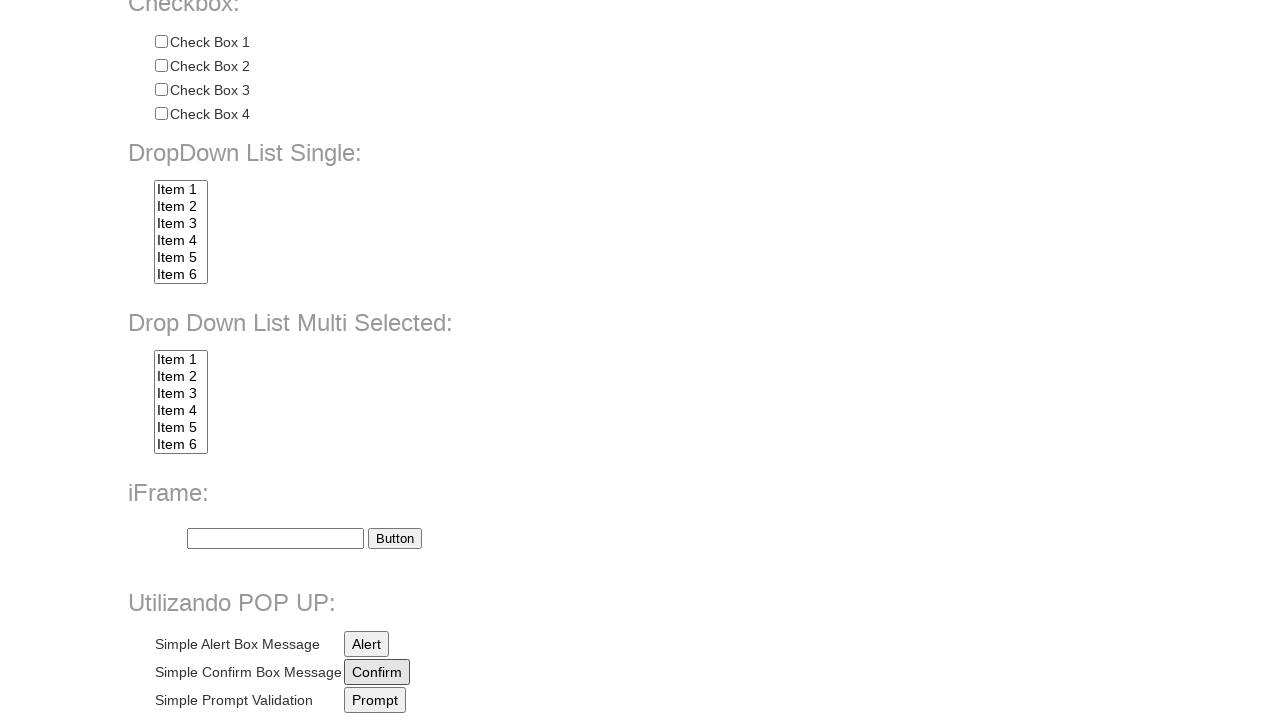